Tests right-click (context click) functionality by performing a right-click on a button element

Starting URL: https://swisnl.github.io/jQuery-contextMenu/demo/input.html

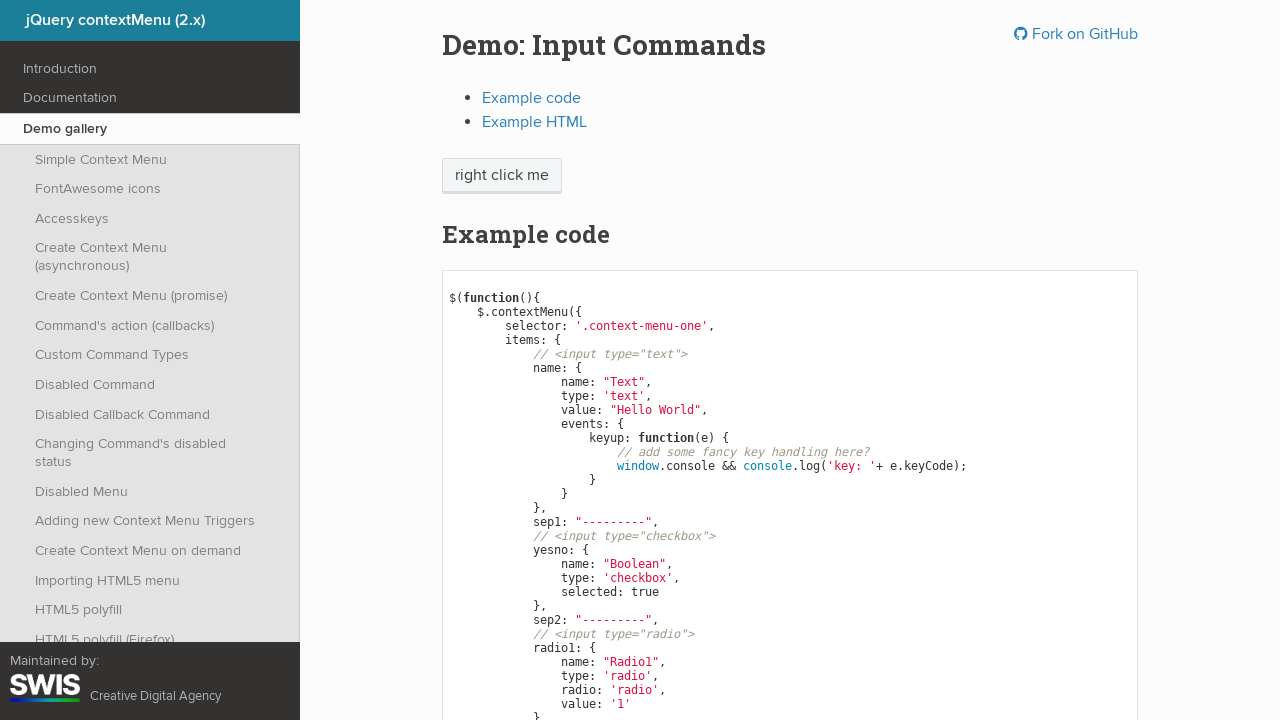

Performed right-click (context click) on the button element at (502, 176) on xpath=//span[@class='context-menu-one btn btn-neutral']
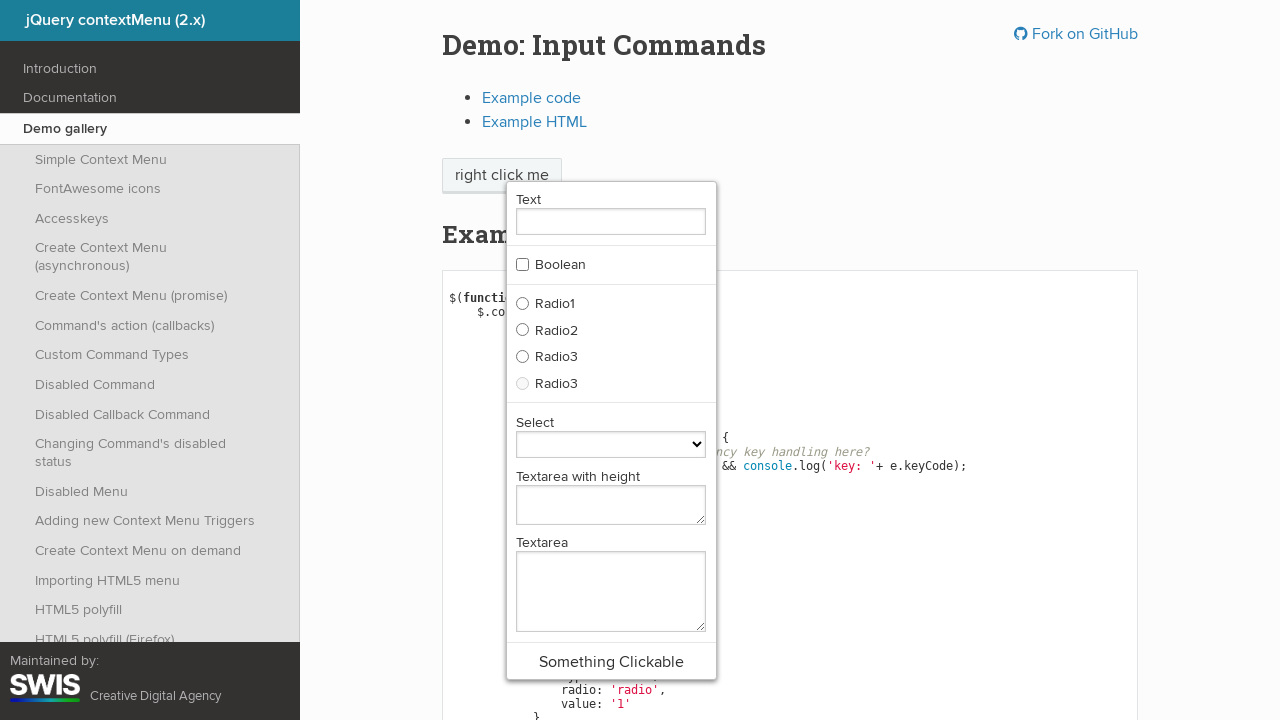

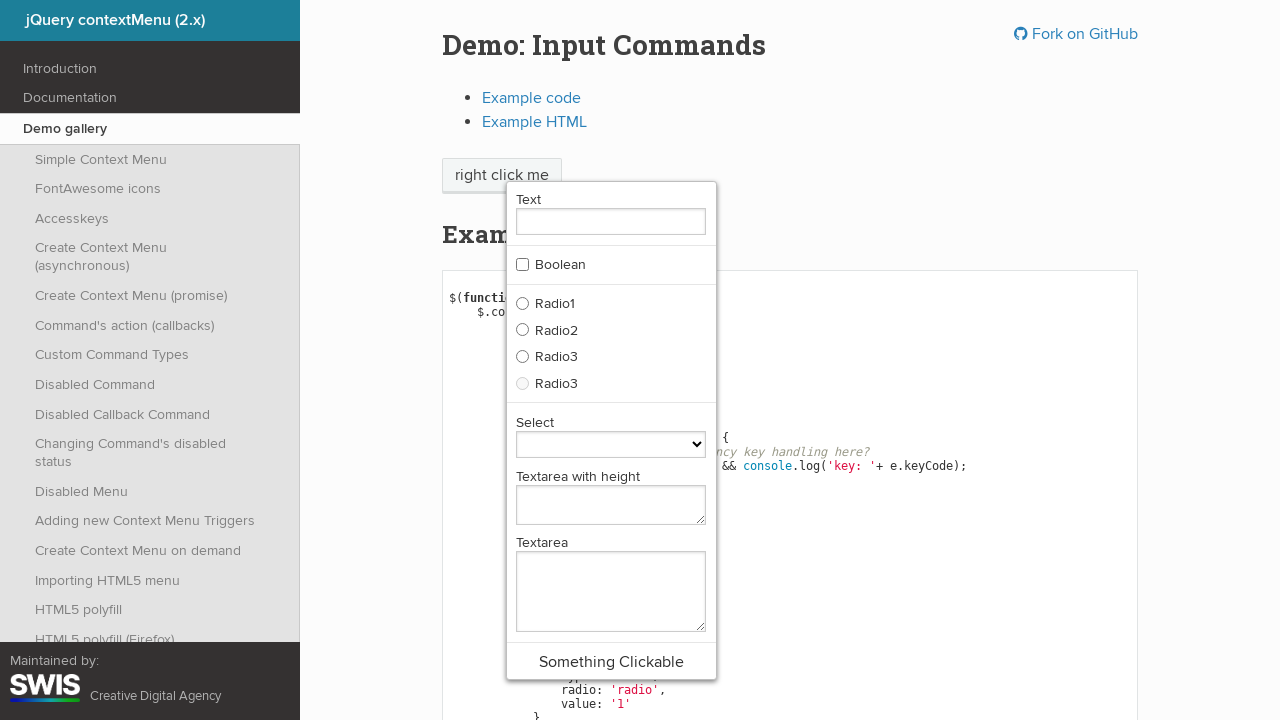